Tests right-click context menu functionality by performing a context click on an element and verifying the context menu appears with copy option

Starting URL: http://swisnl.github.io/jQuery-contextMenu/demo.html

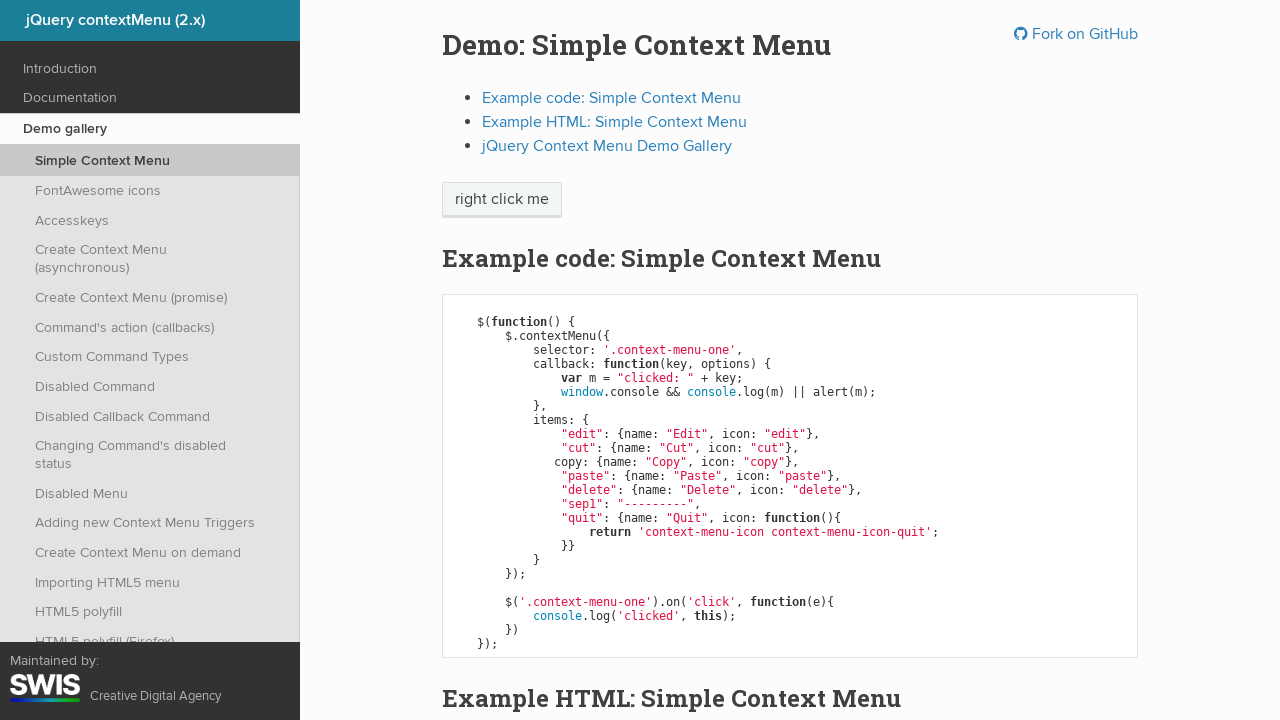

Set viewport size to 1920x1080
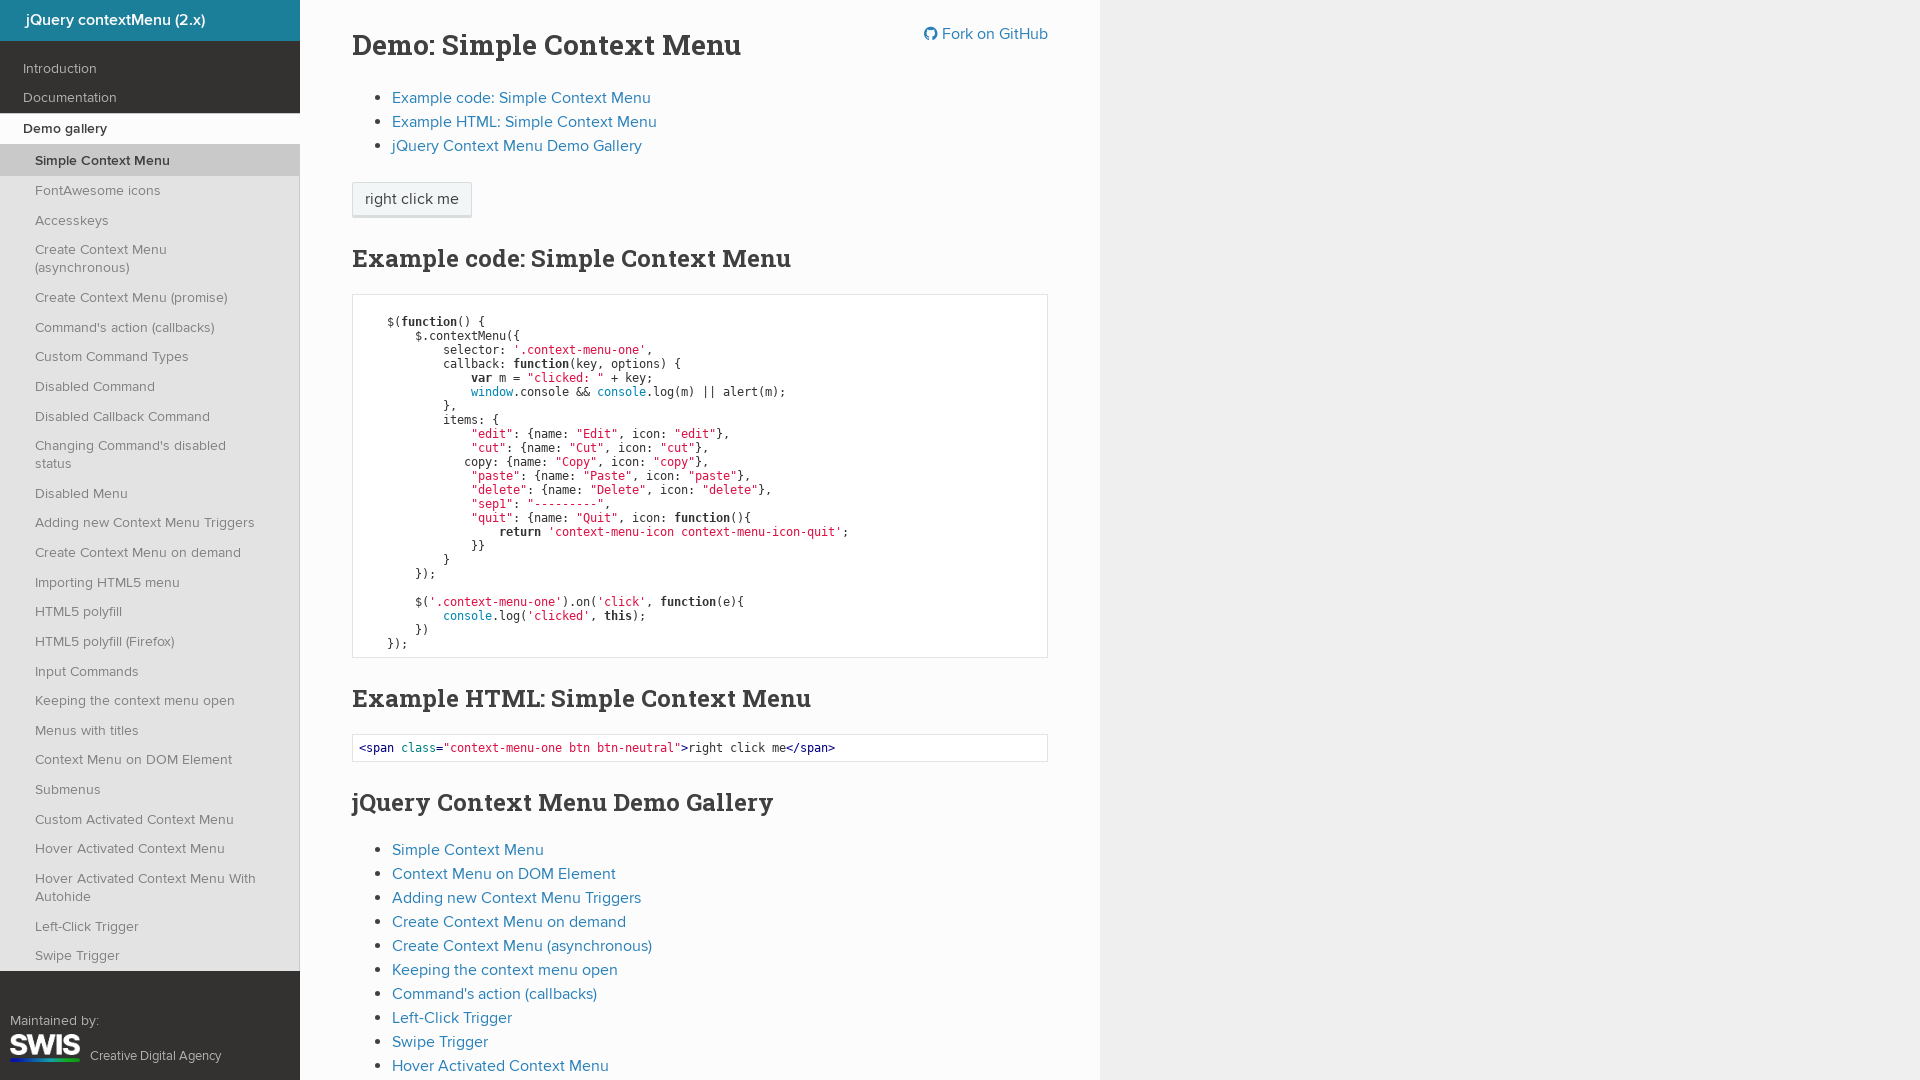

Right-clicked on context menu trigger element at (412, 200) on .context-menu-one
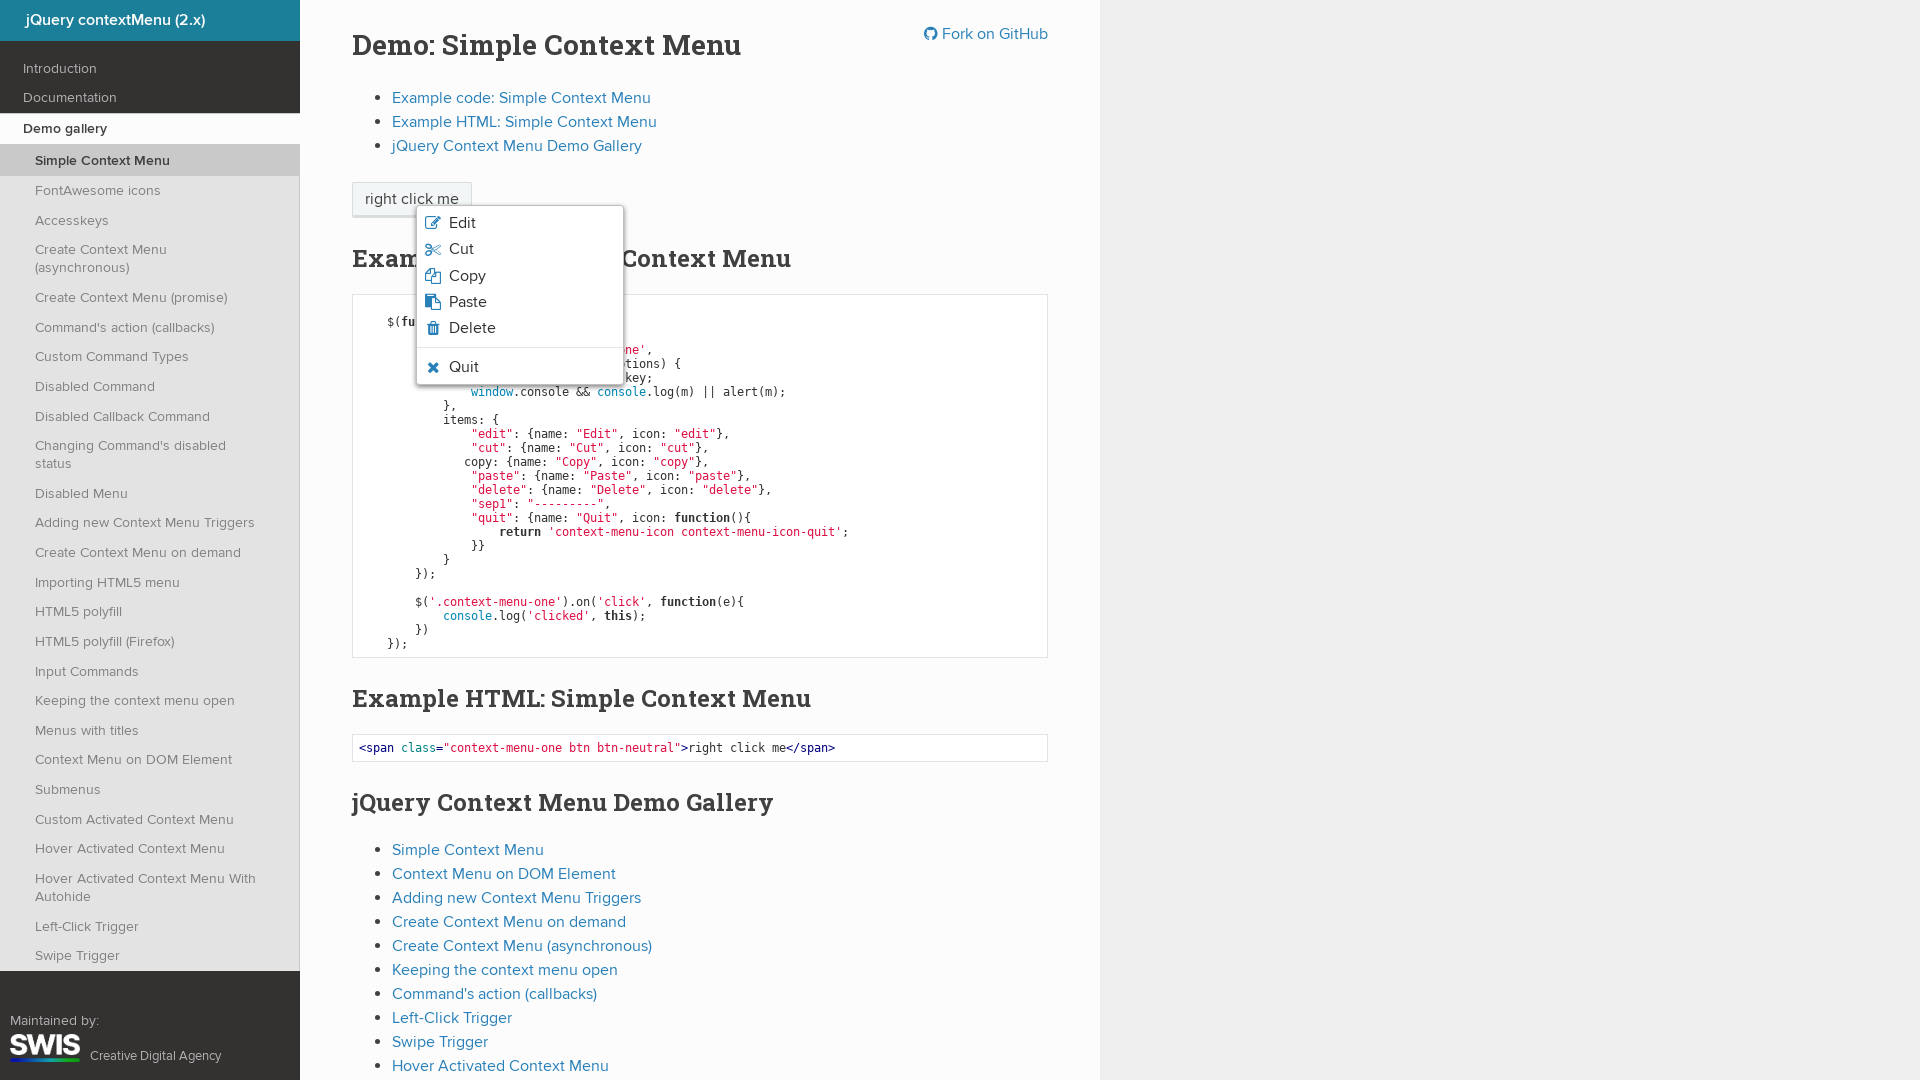

Context menu appeared with copy option visible
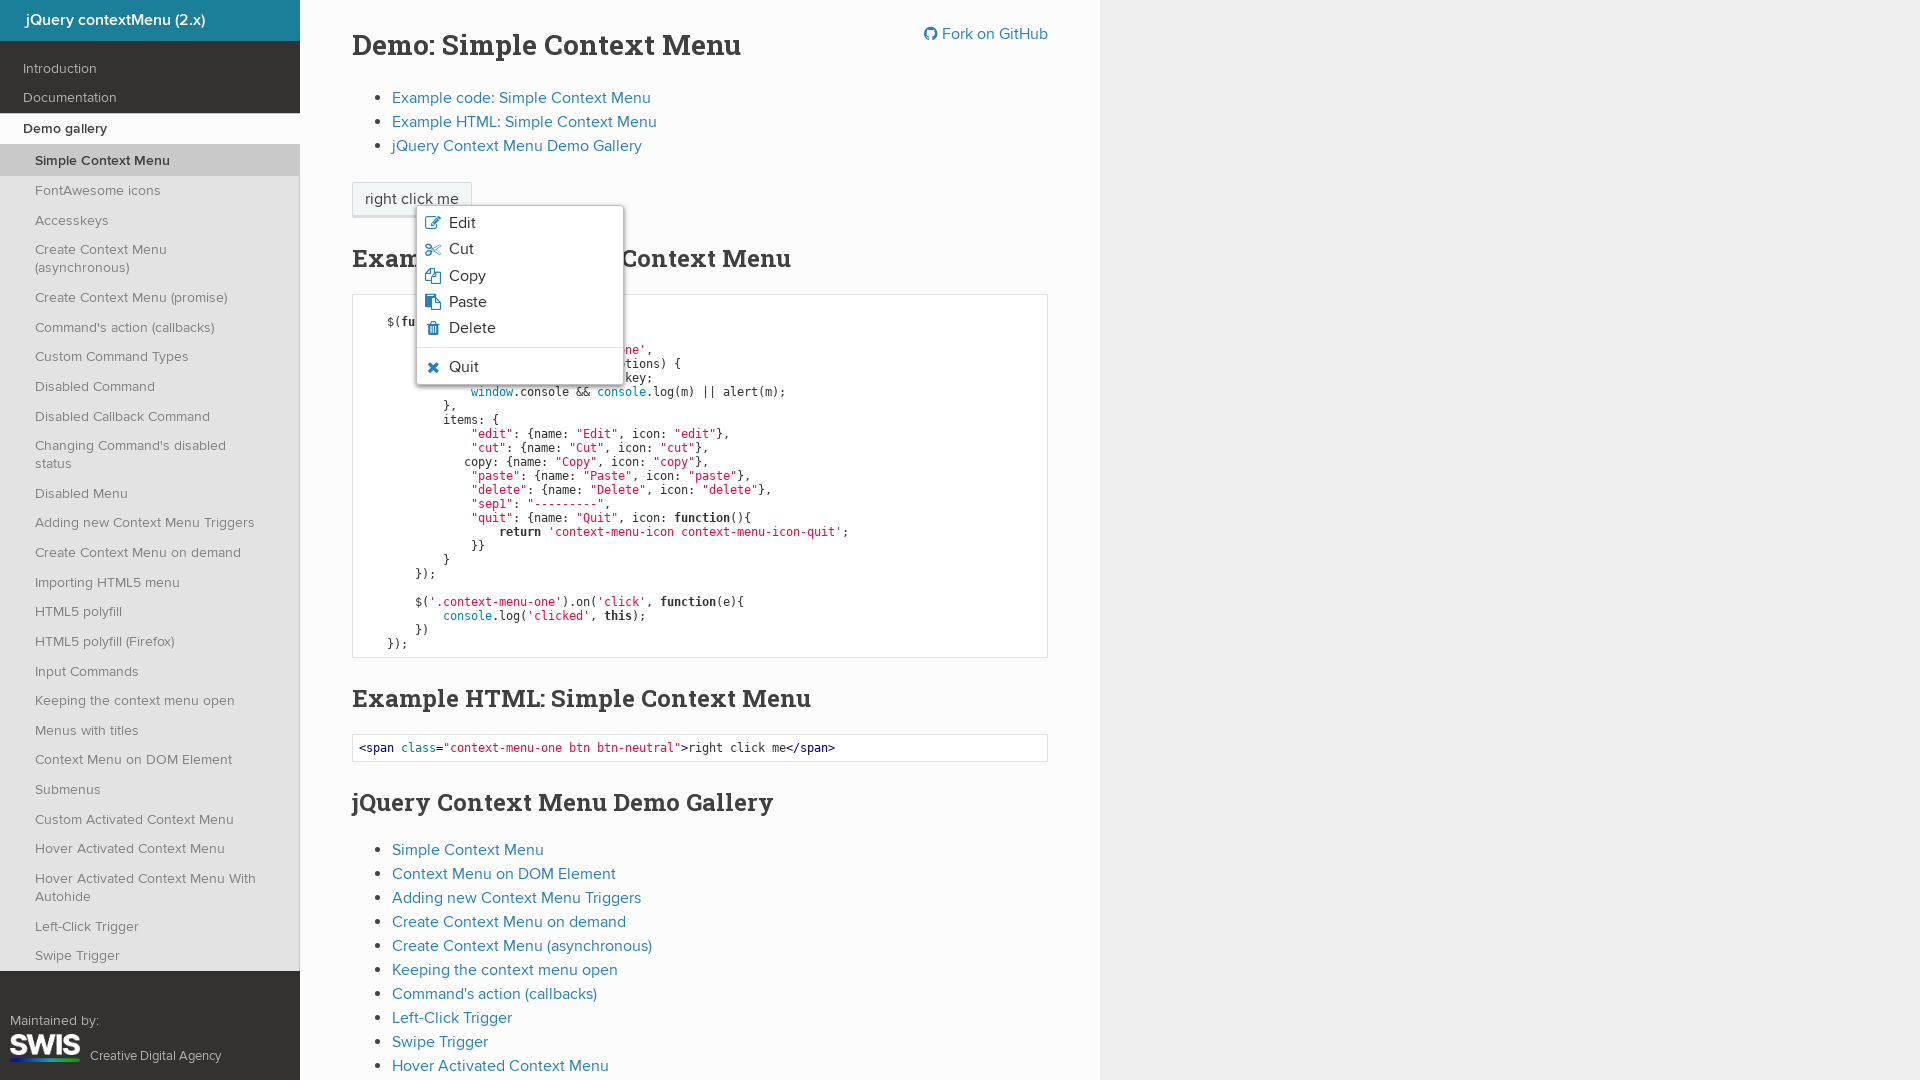

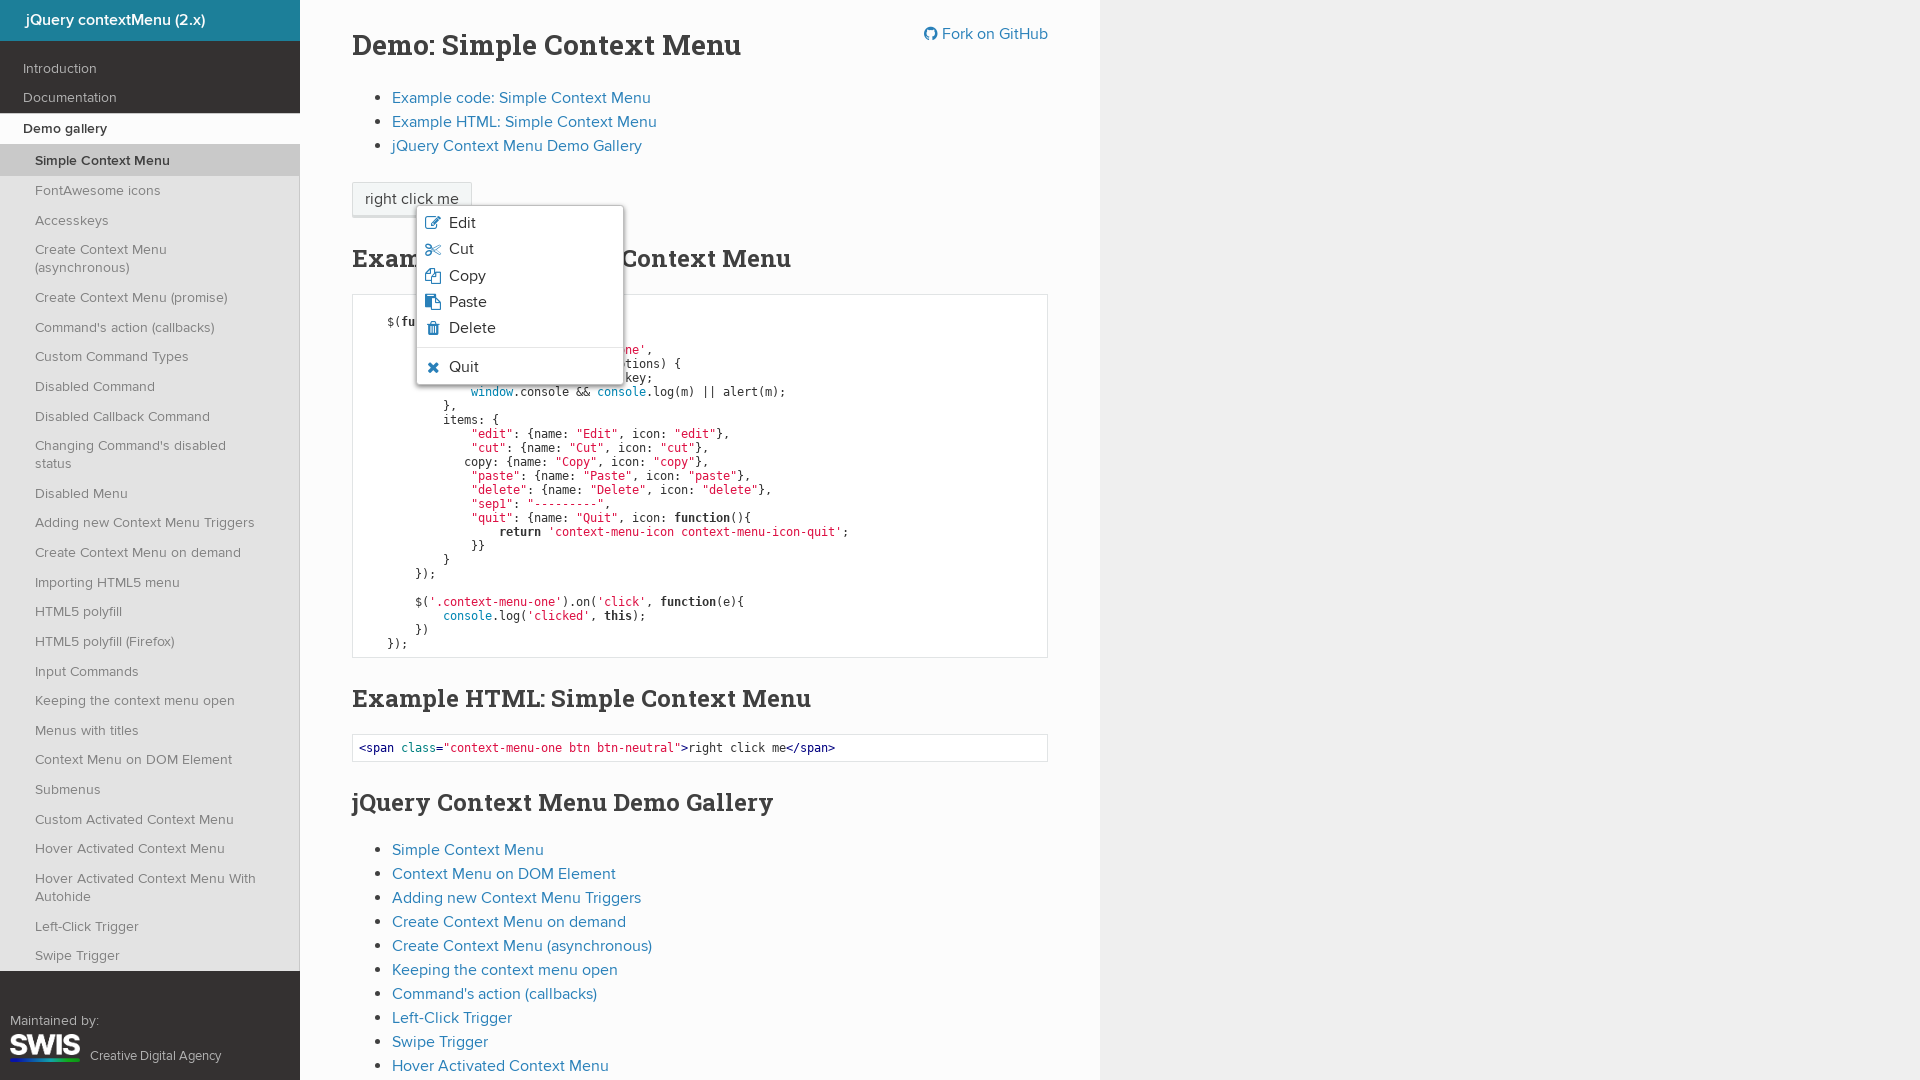